Tests the show/hide functionality of a text box element by clicking the hide button and verifying the element's display state

Starting URL: https://rahulshettyacademy.com/AutomationPractice/

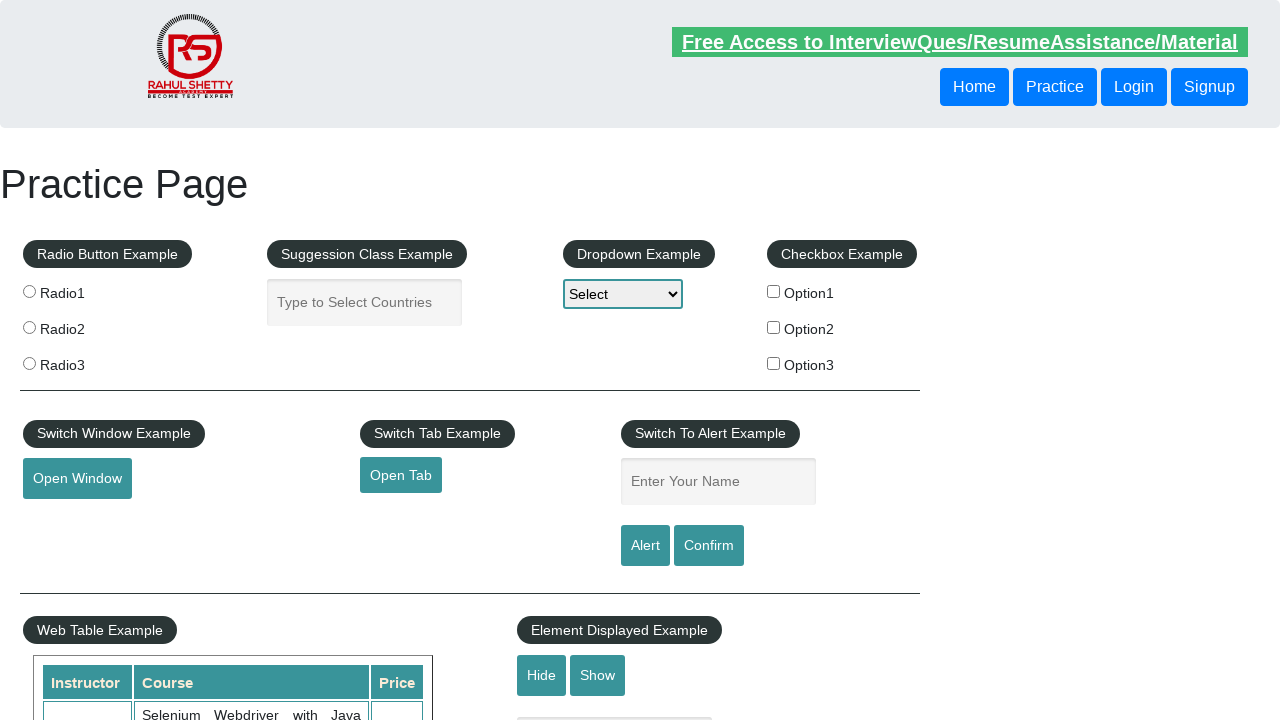

Located text box element by XPath
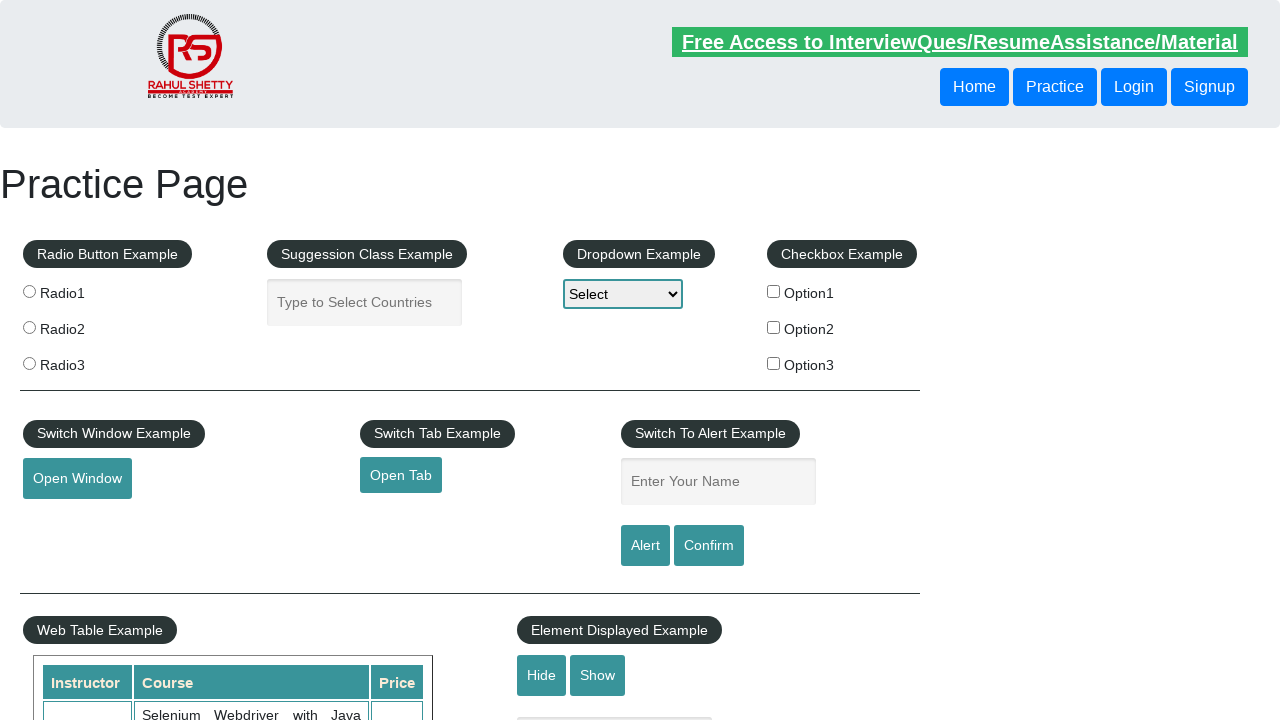

Located hide button element by XPath
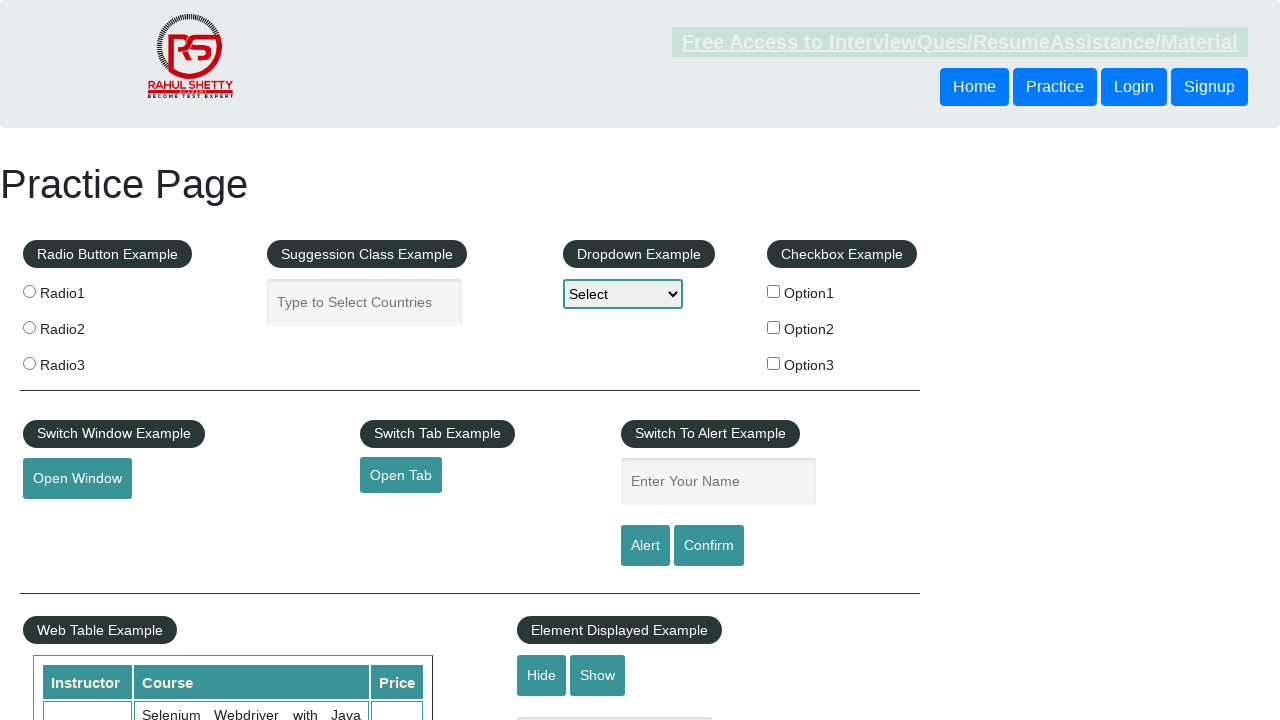

Located show button element by XPath
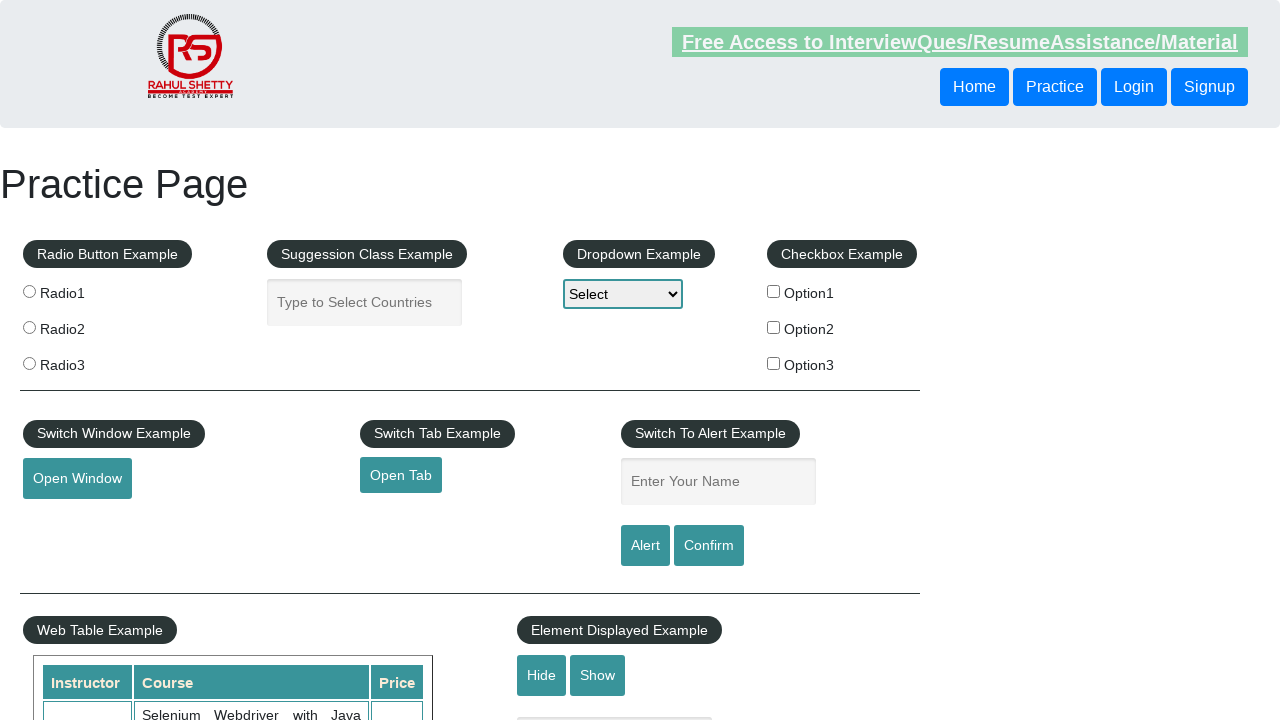

Checked initial text box visibility: True
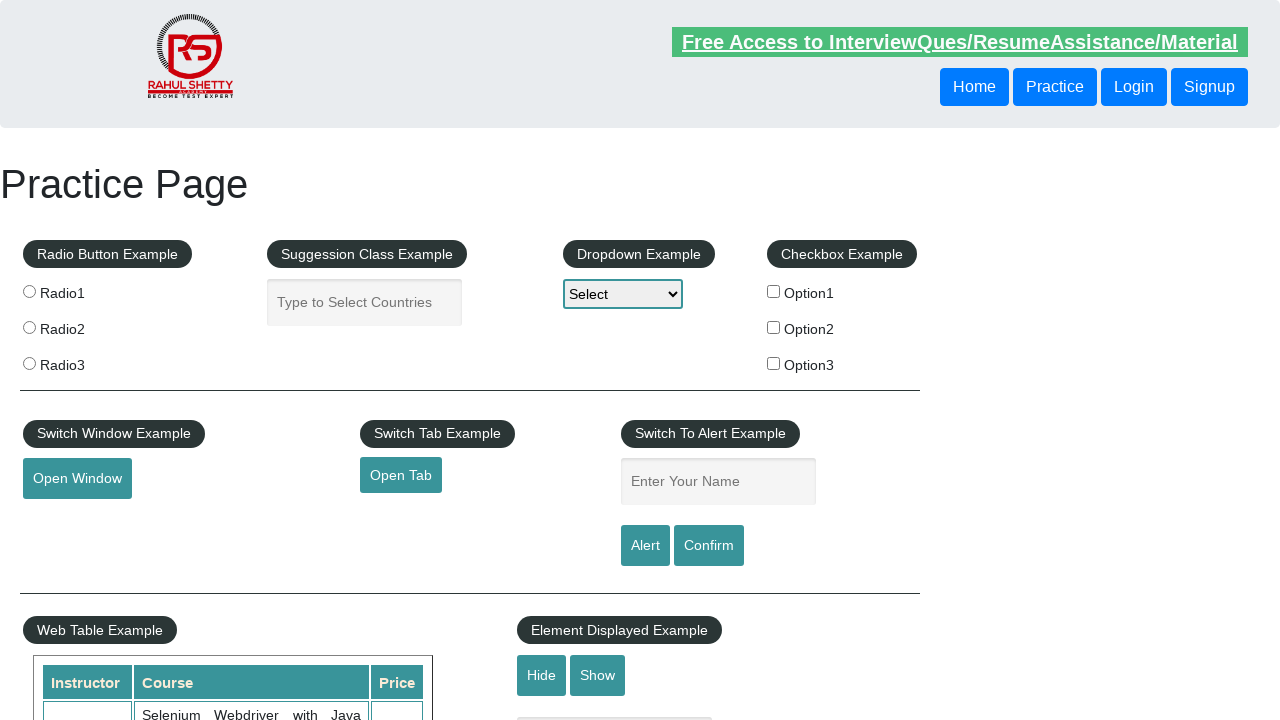

Clicked hide button to hide text box at (542, 675) on xpath=//input[@id='hide-textbox']
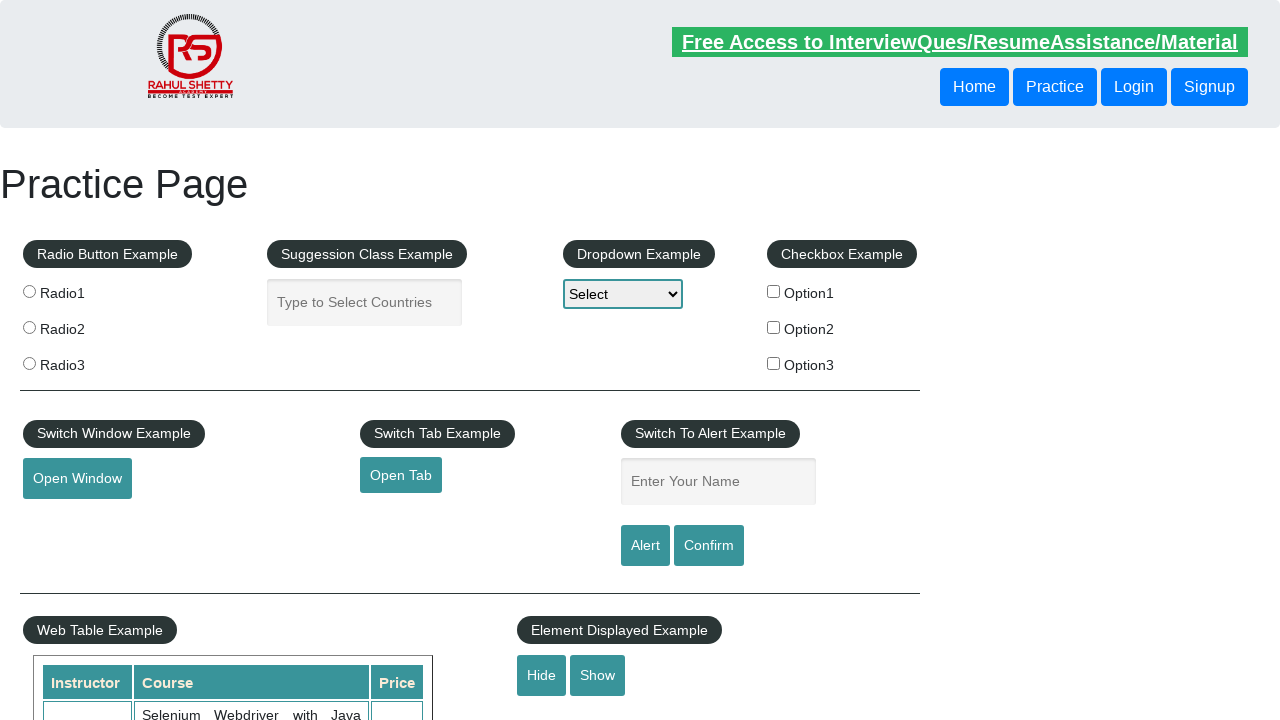

Checked text box visibility after hide button click: False
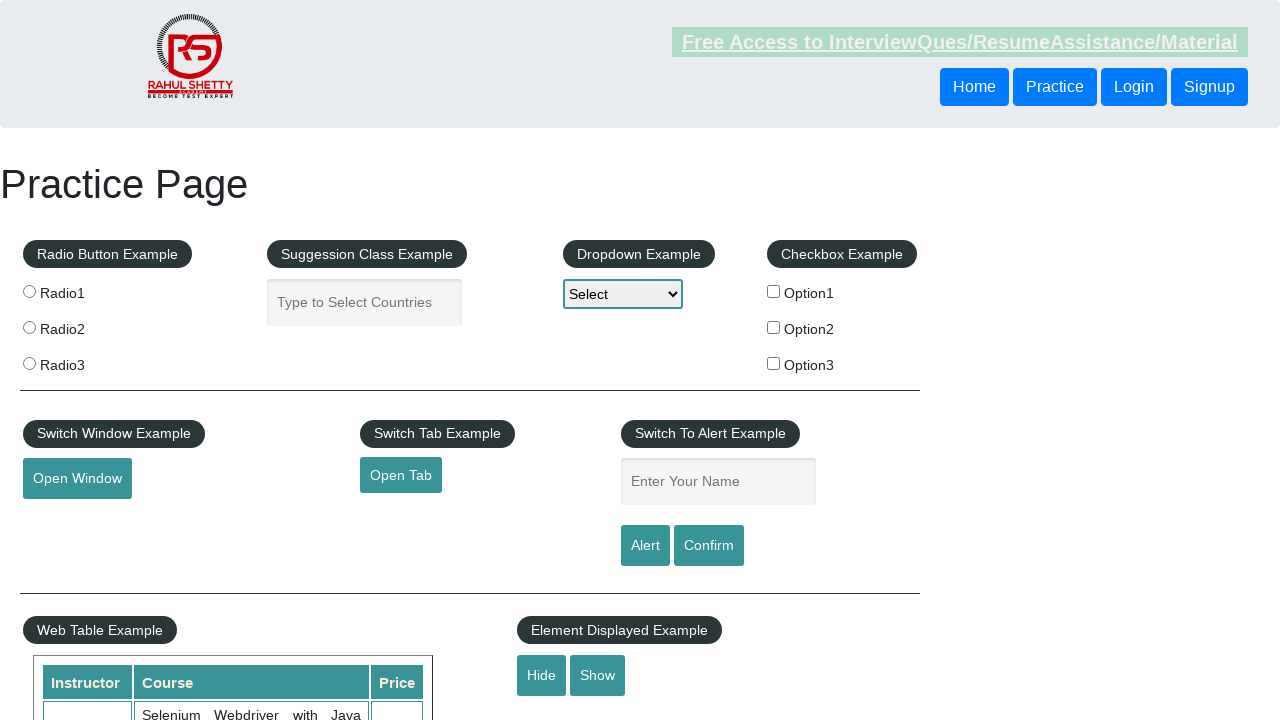

Text box is not displayed after hide button click
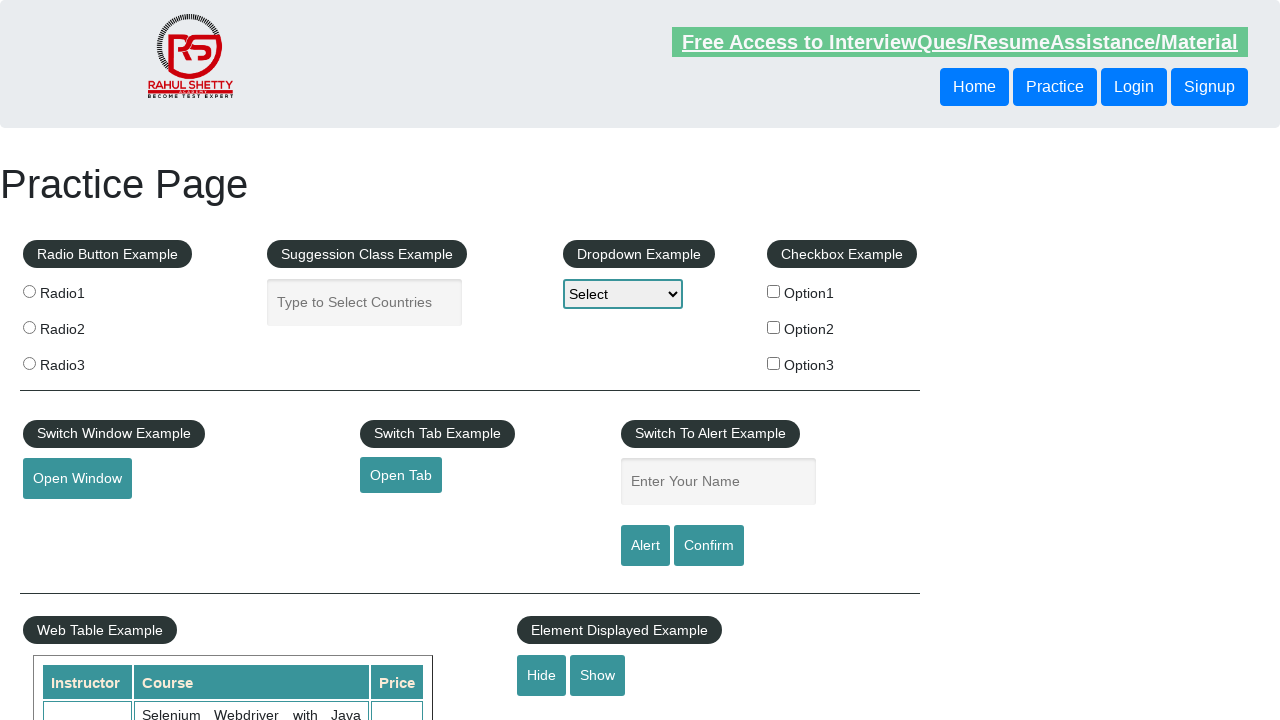

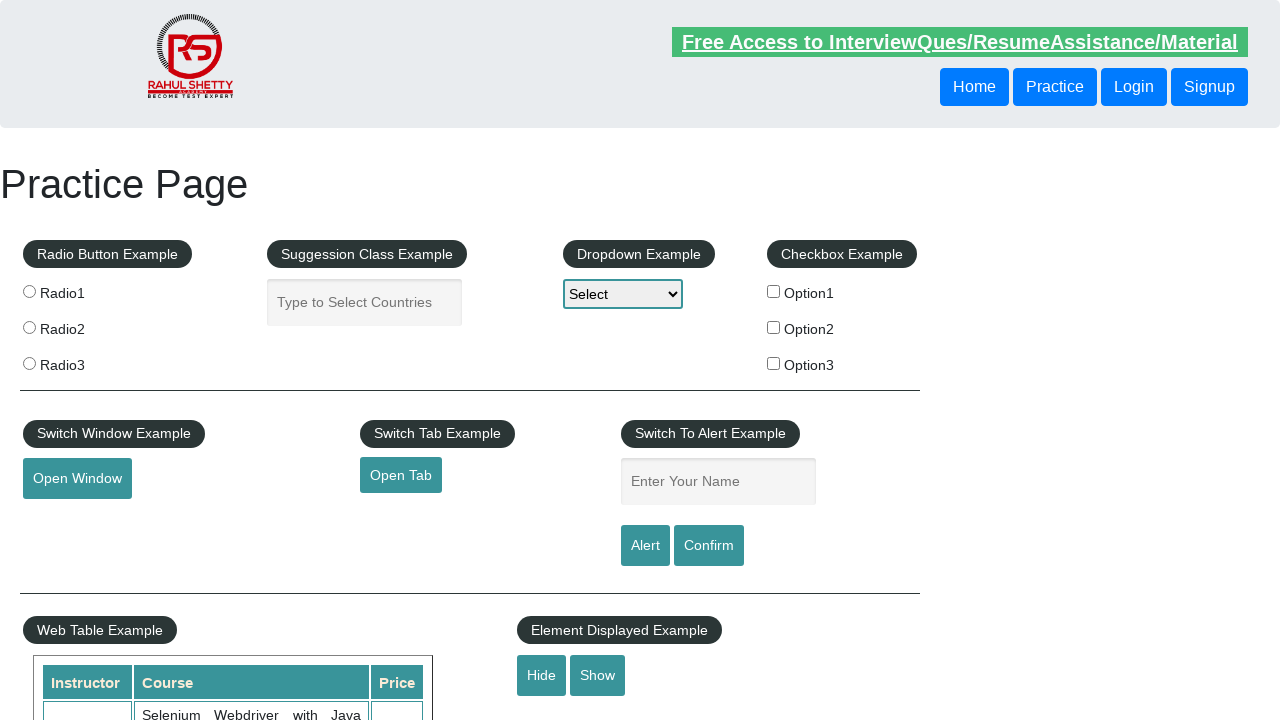